Tests dropdown list selection by selecting different options from the dropdown

Starting URL: http://the-internet.herokuapp.com/dropdown

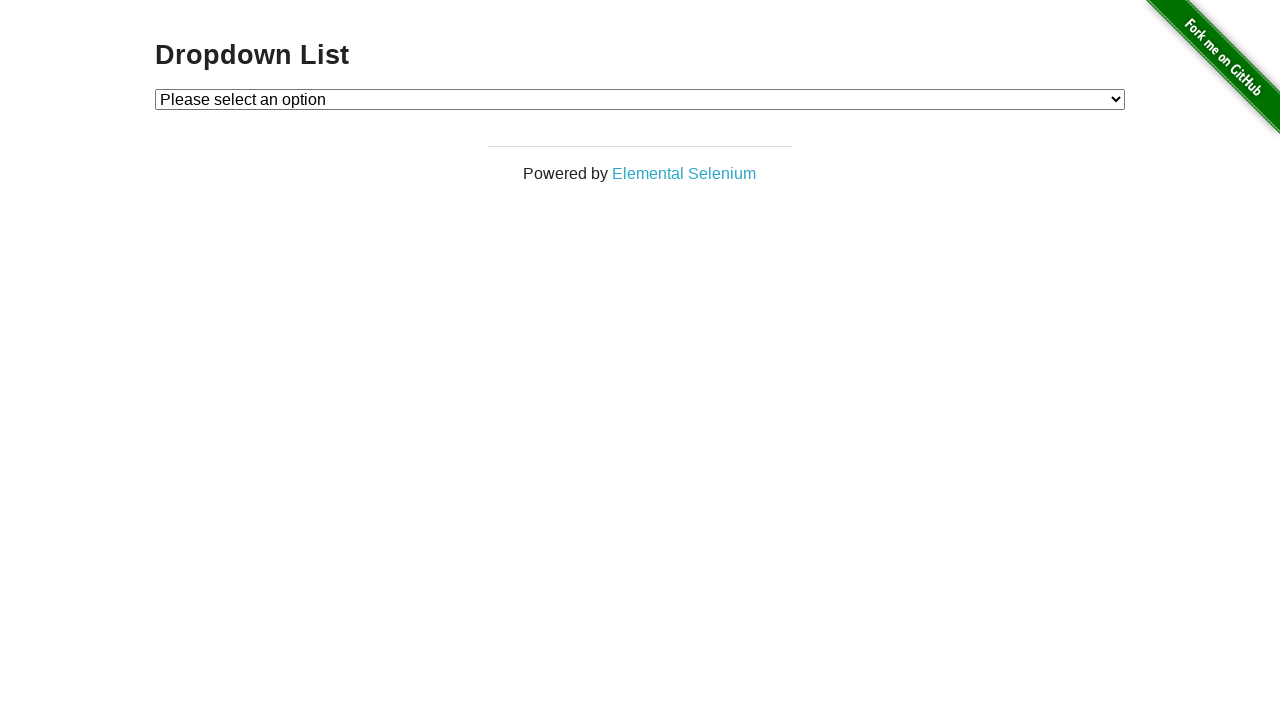

Waited for dropdown element to be present
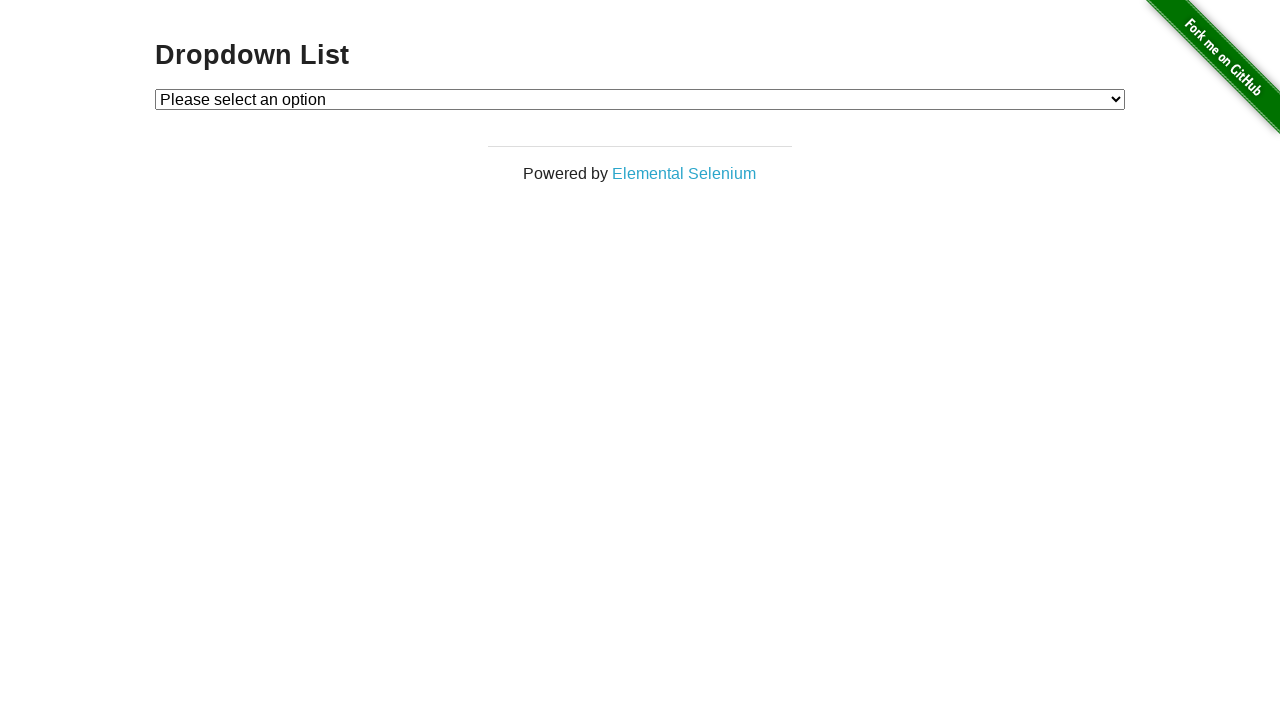

Selected 'Option 1' from dropdown list on #dropdown
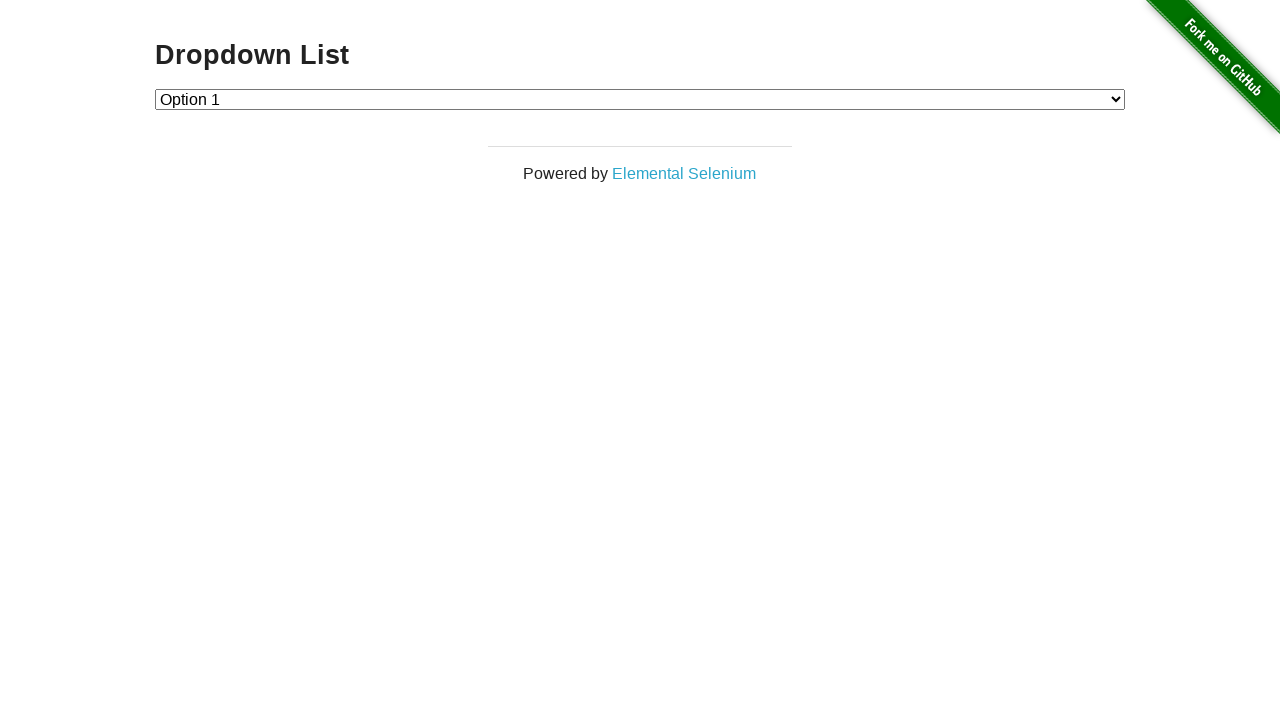

Selected 'Option 2' from dropdown list on #dropdown
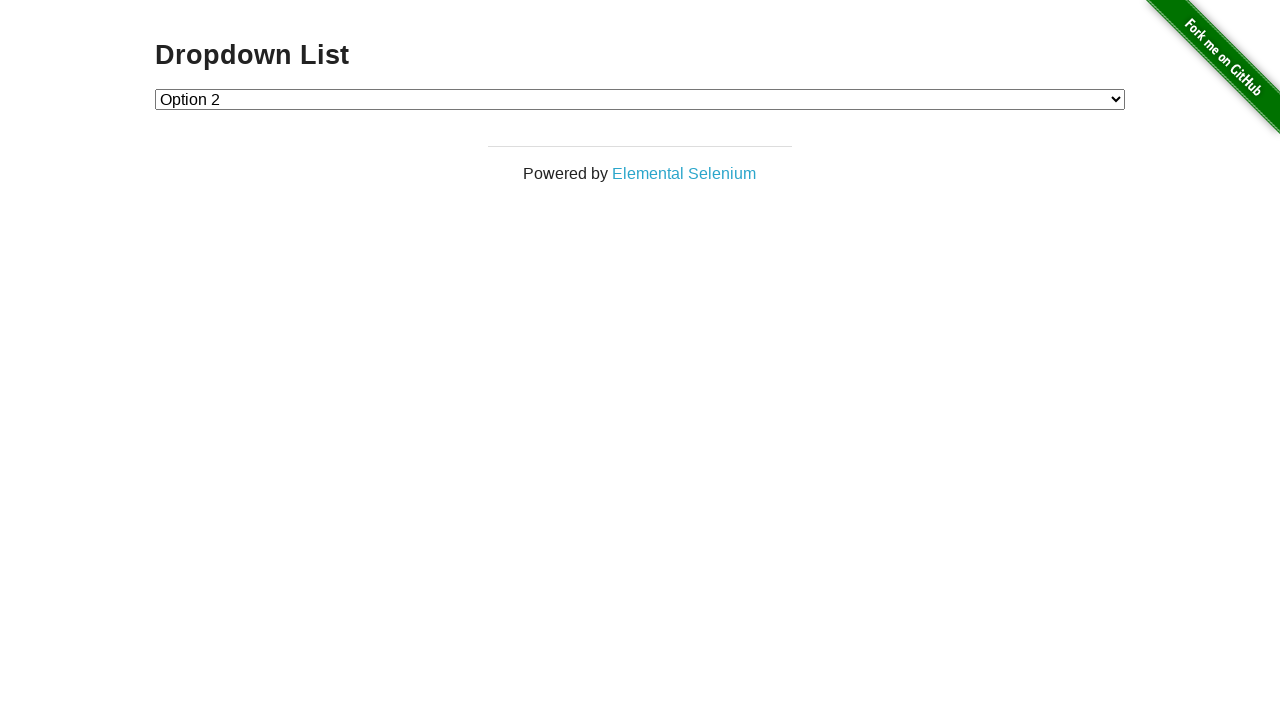

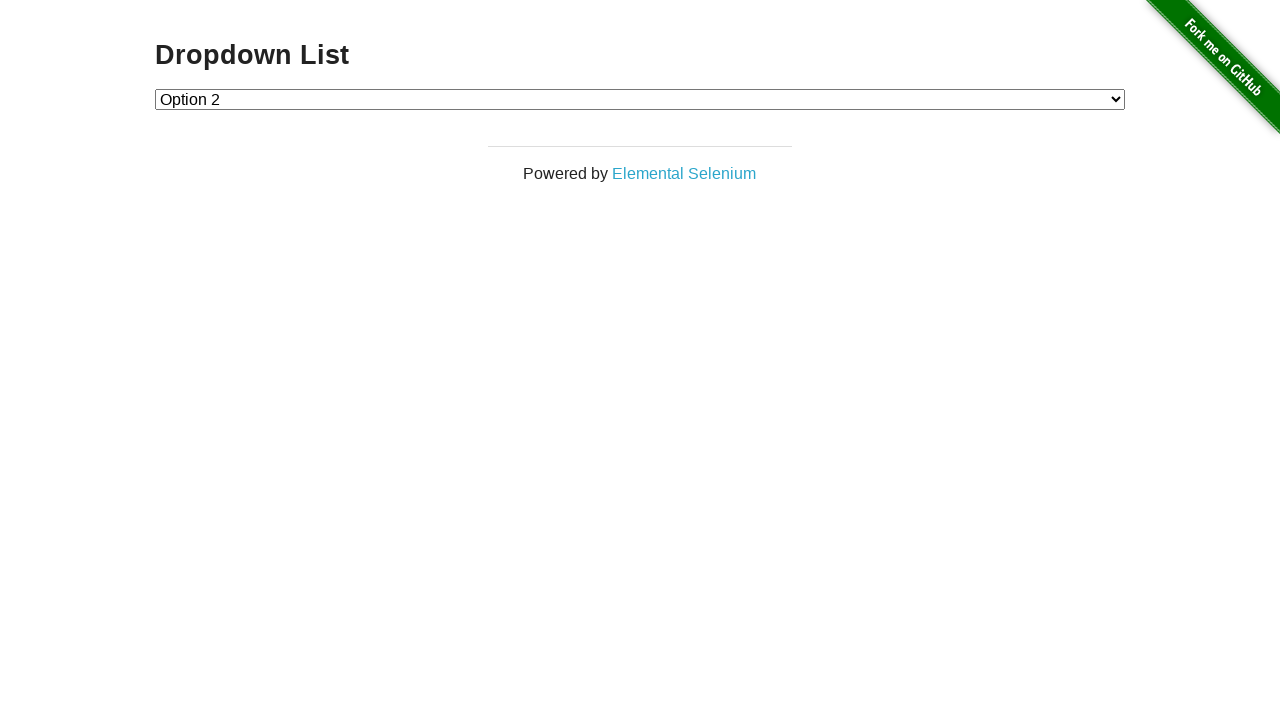